Tests login functionality on Sauce Demo site by entering credentials and navigating to product page

Starting URL: https://www.saucedemo.com/v1/

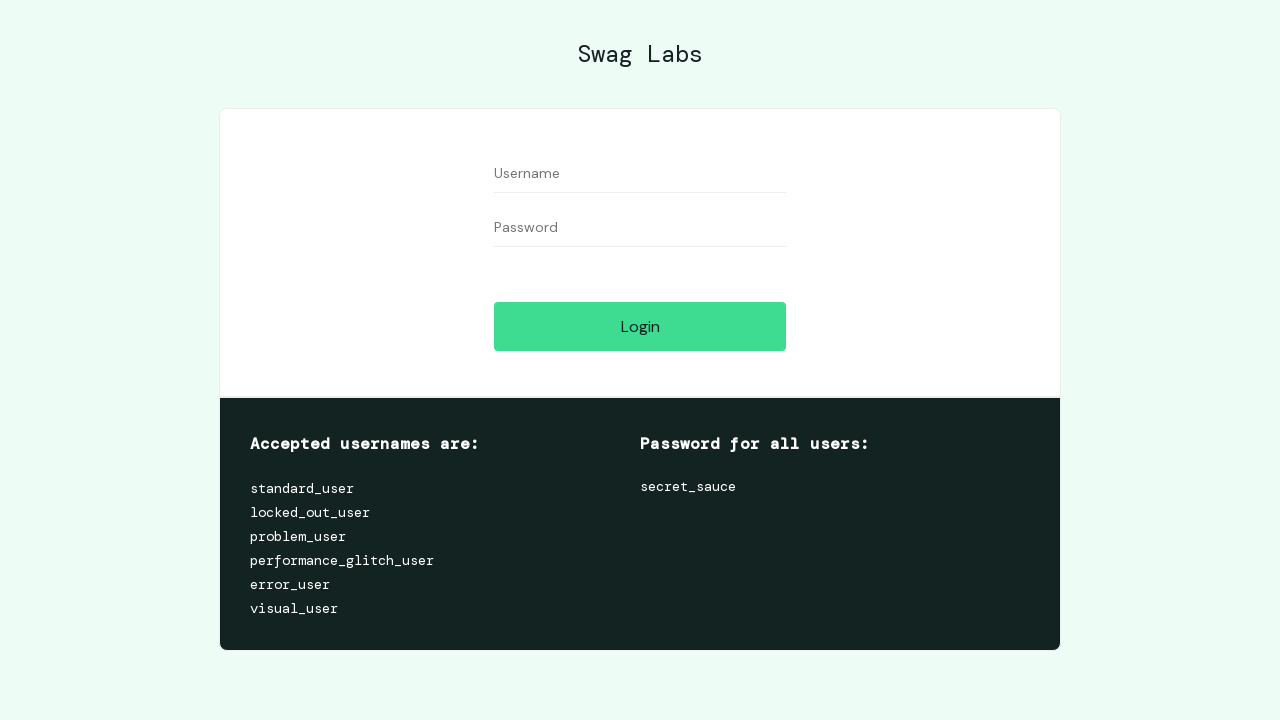

Filled username field with 'standard_user' on input[name='user-name']
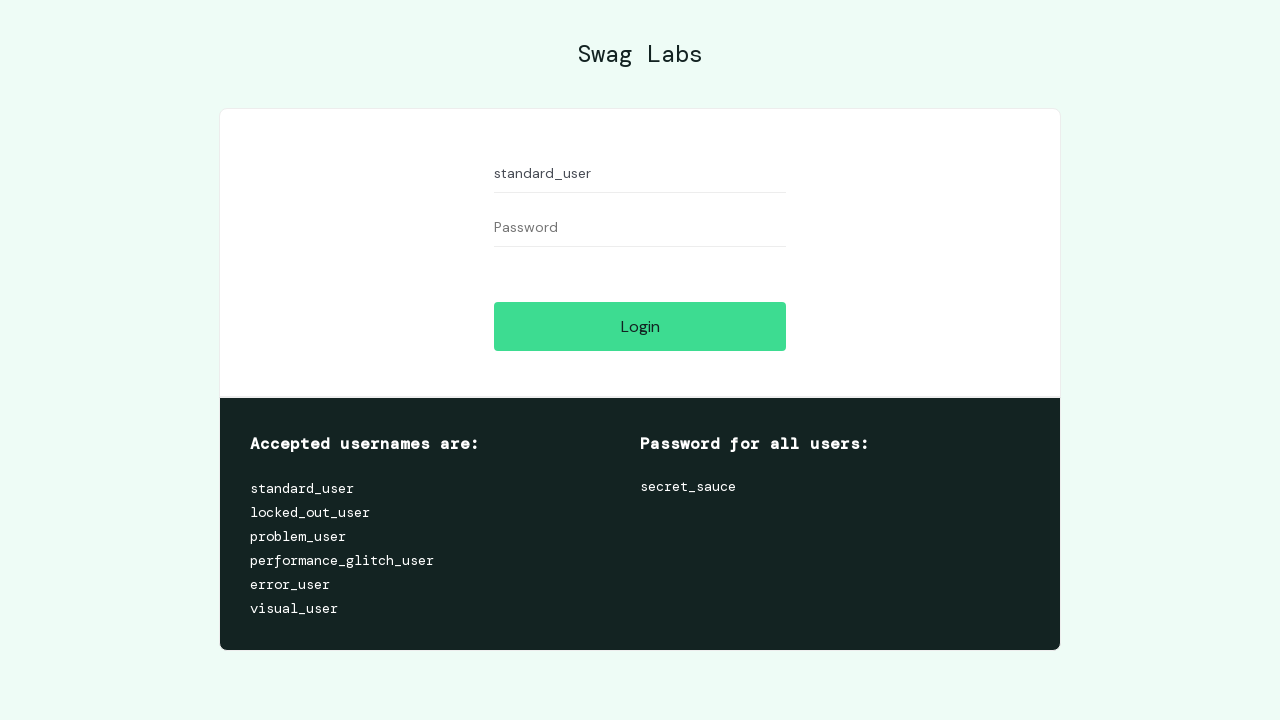

Filled password field with 'secret_sauce' on #password
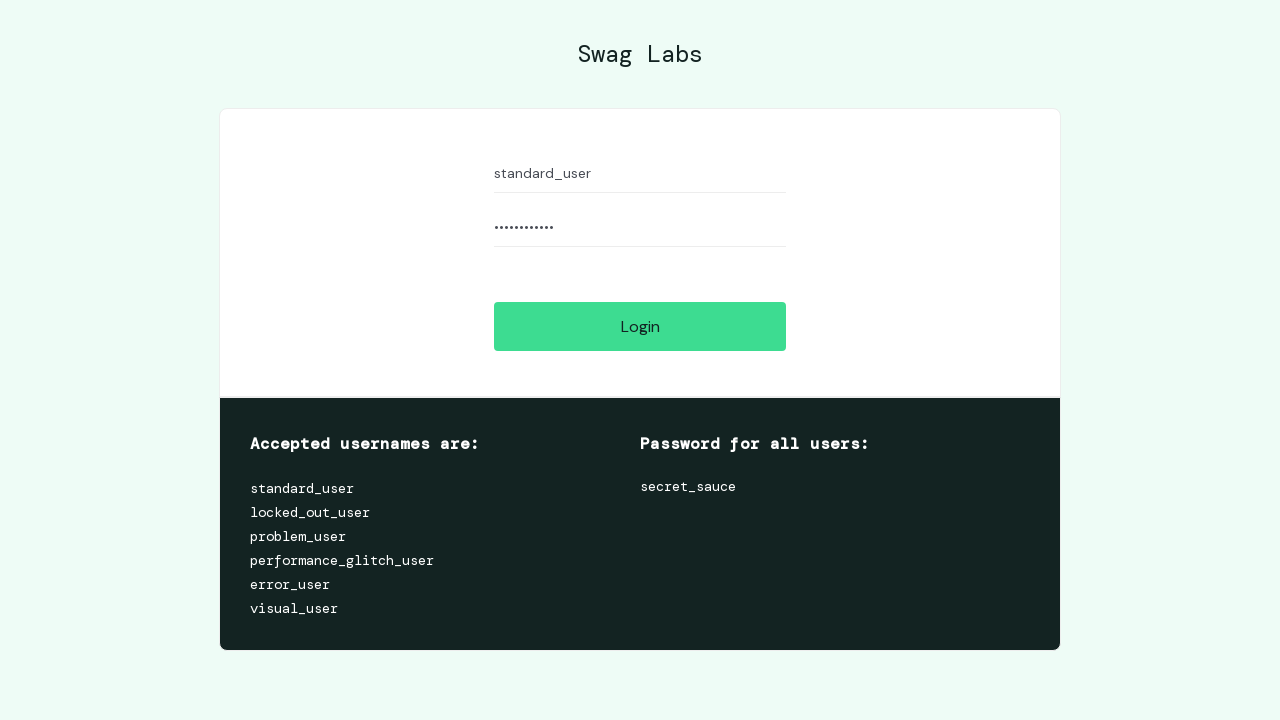

Clicked login button to submit credentials at (640, 326) on #login-button
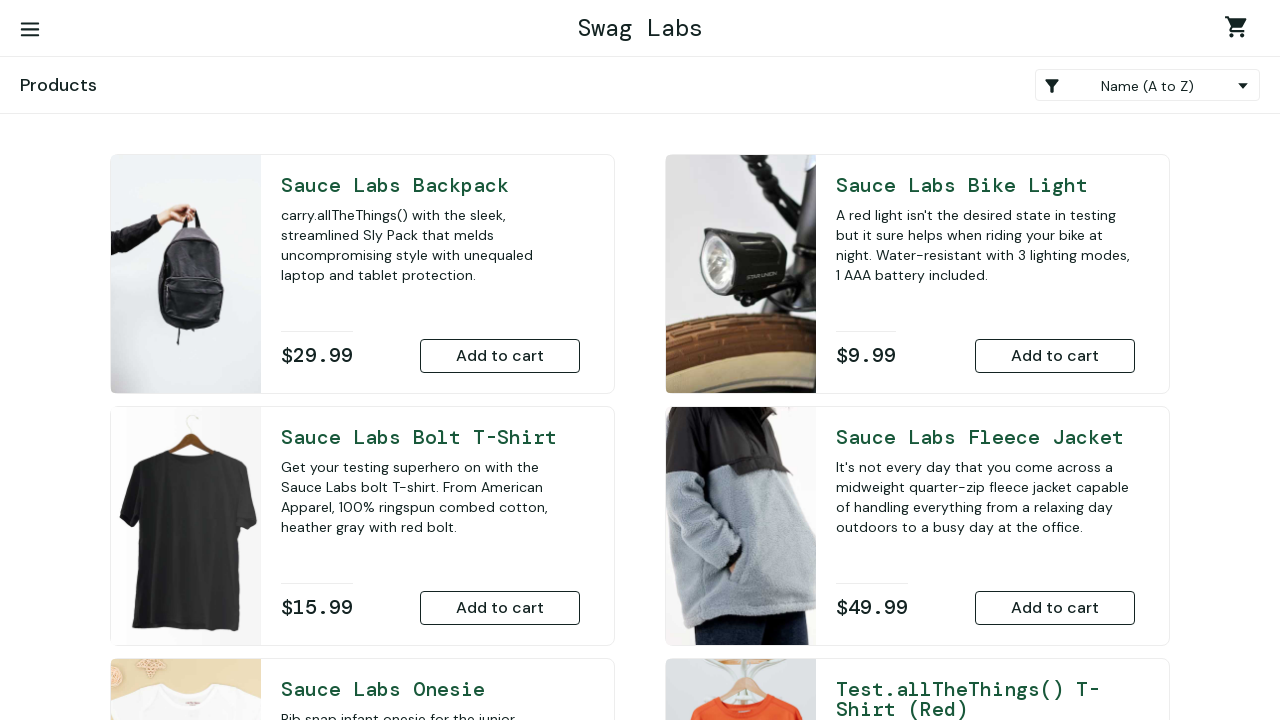

Page title confirmed to include 'Swag Labs' - login successful
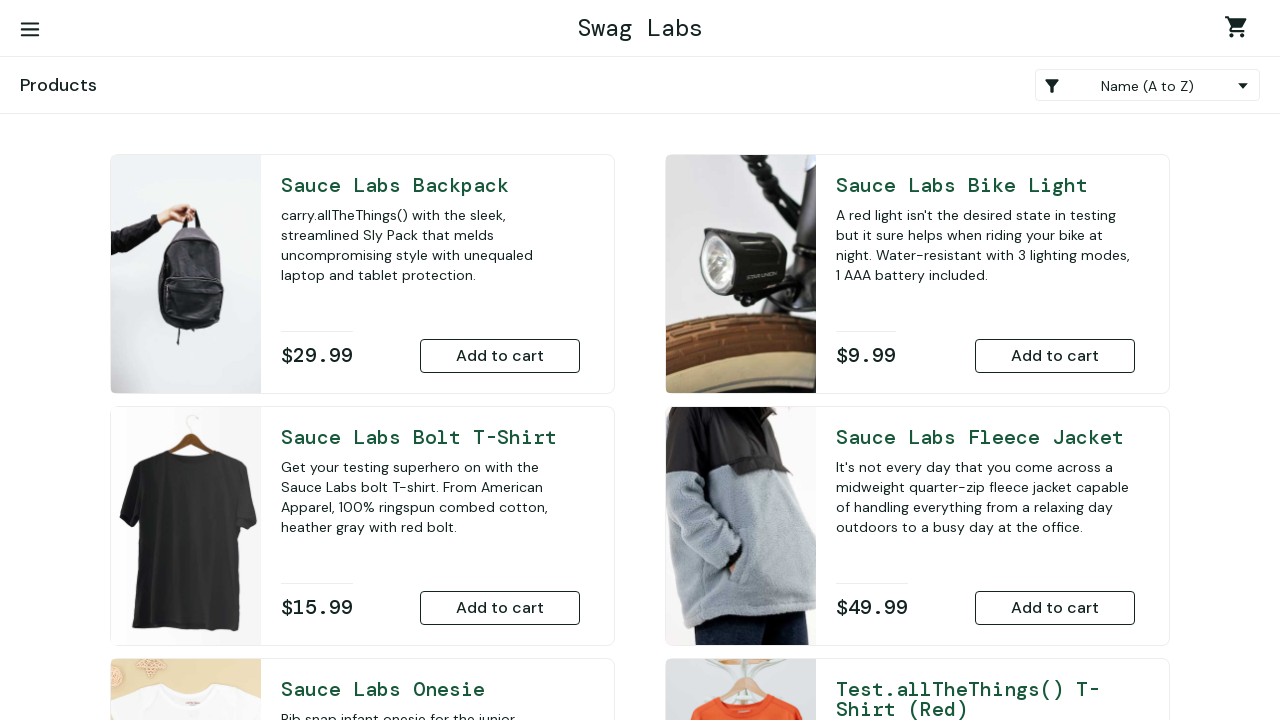

Clicked on 'Sauce Labs Backpack' product to navigate to product page at (430, 185) on xpath=//div[text()='Sauce Labs Backpack']
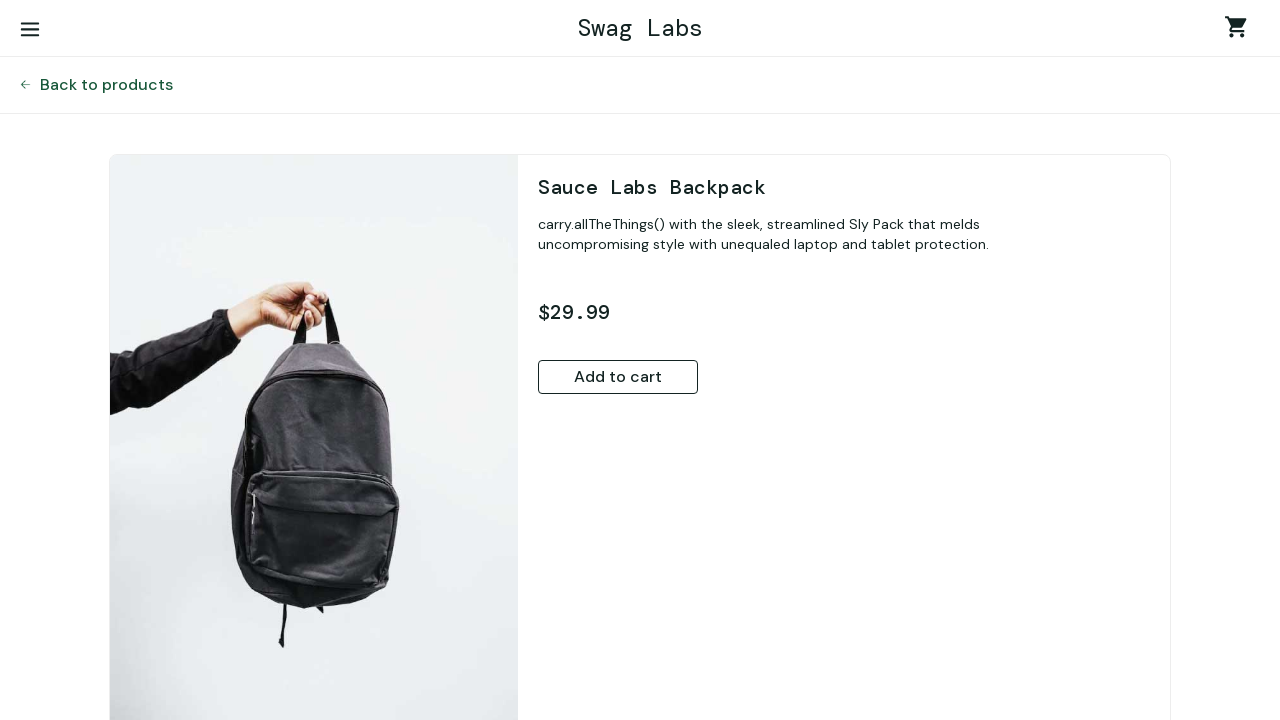

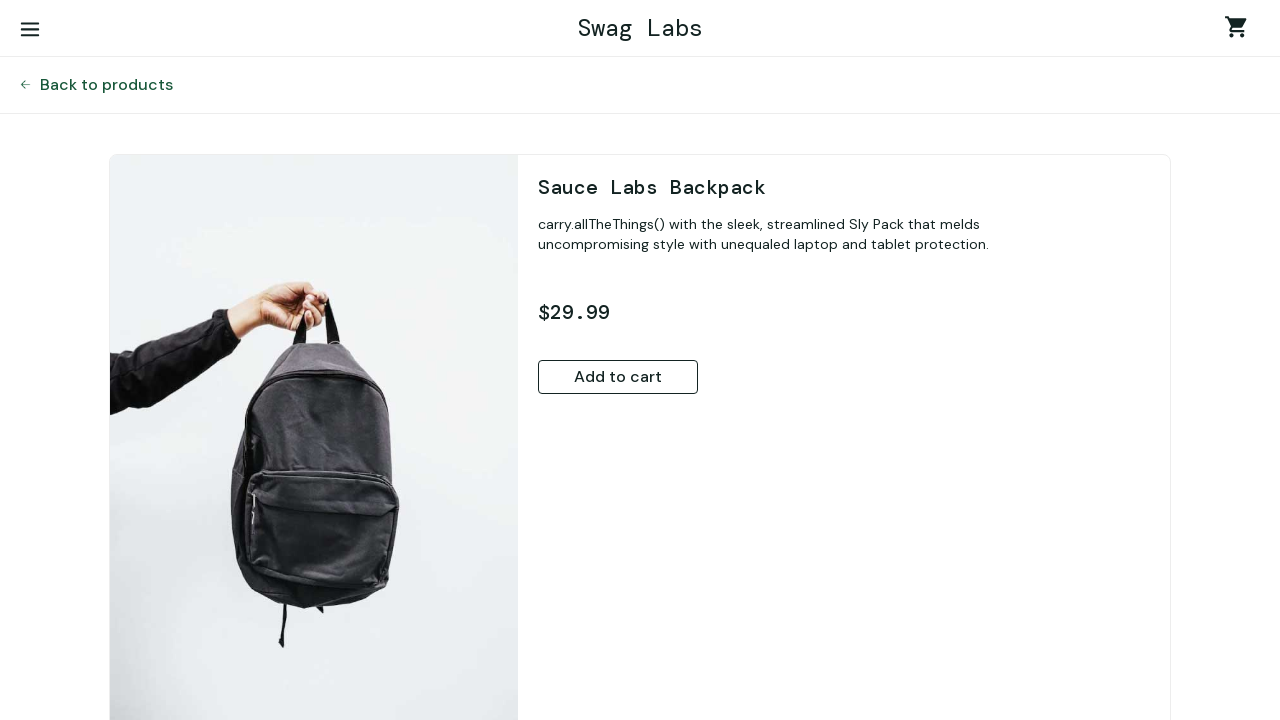